Tests infinite scroll functionality on Douban movie ranking page by scrolling down to trigger lazy loading of additional movie content

Starting URL: https://movie.douban.com/typerank?type_name=%E5%89%A7%E6%83%85&type=11&interval_id=100:90&action=

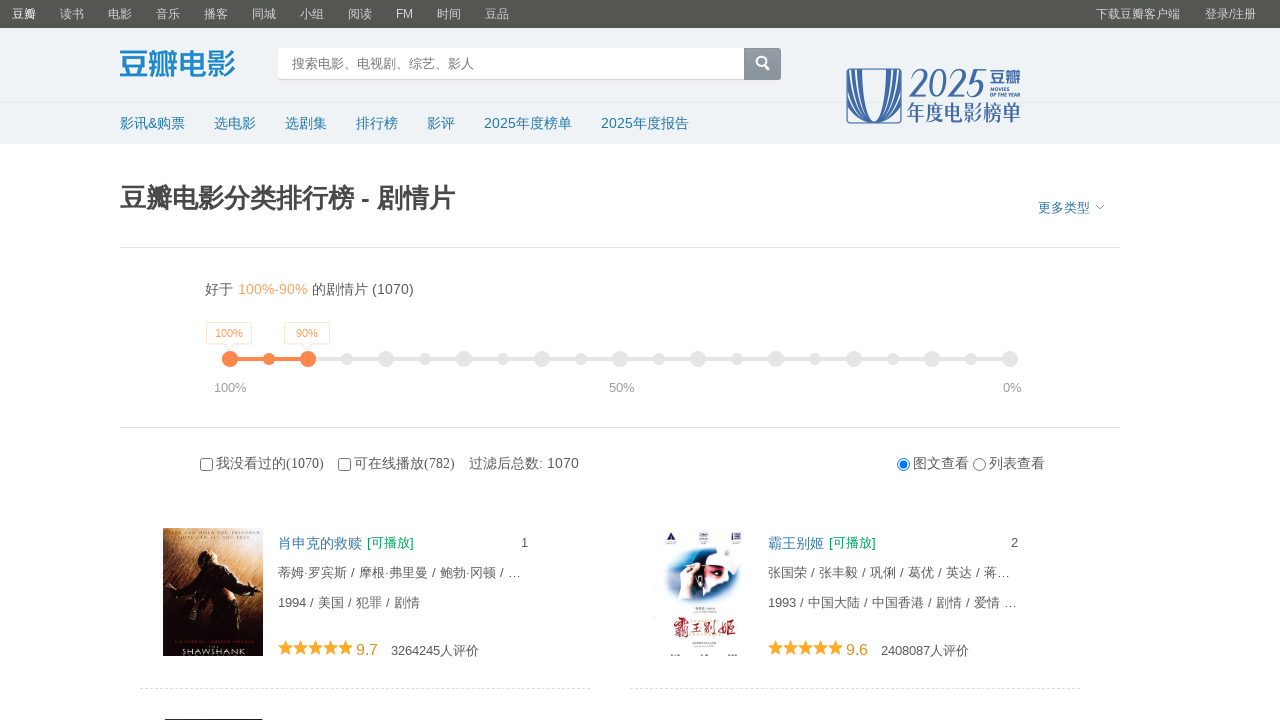

Waited for initial page content to load (networkidle state)
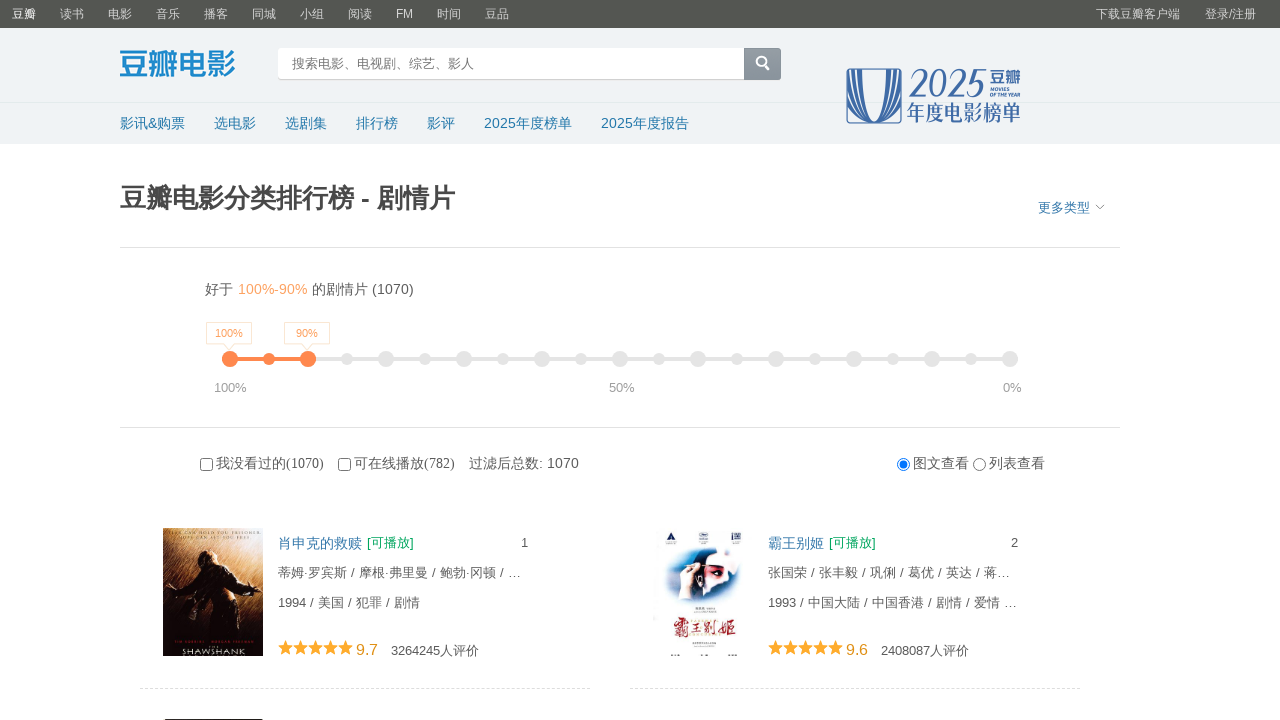

Scrolled down to 10000px to trigger lazy loading of additional movies
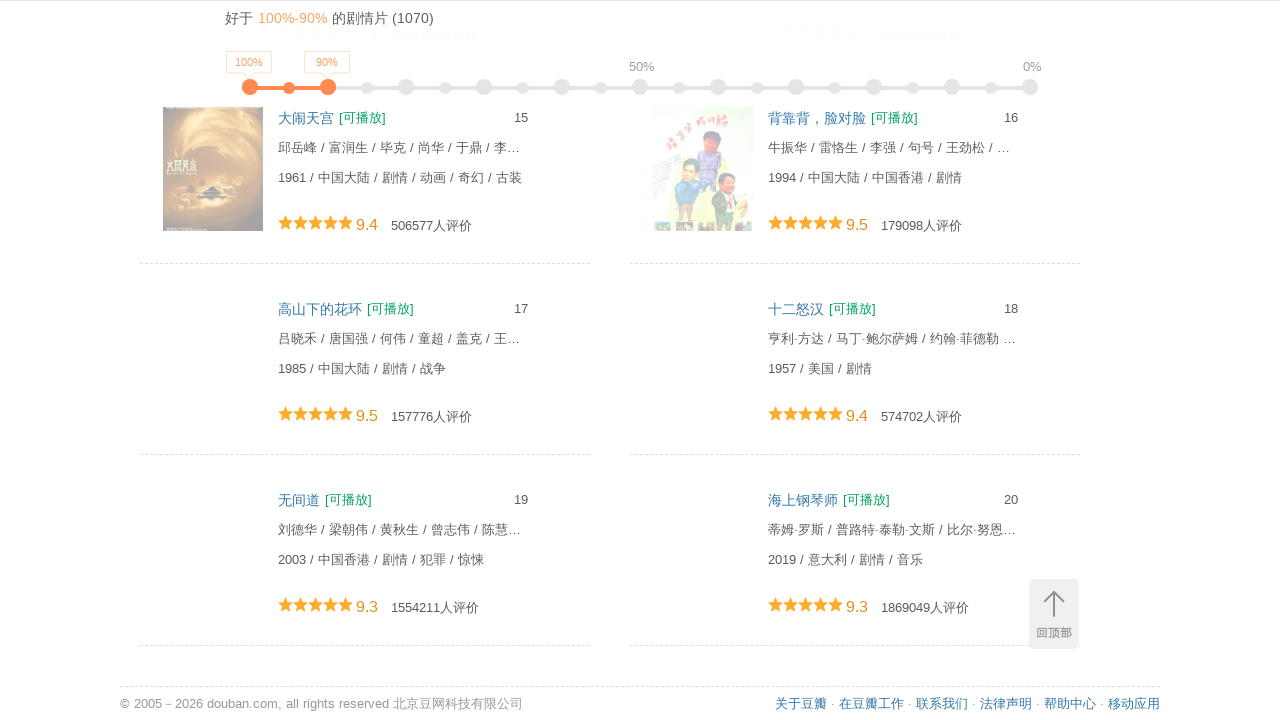

Waited 3 seconds for new movie content to load after first scroll
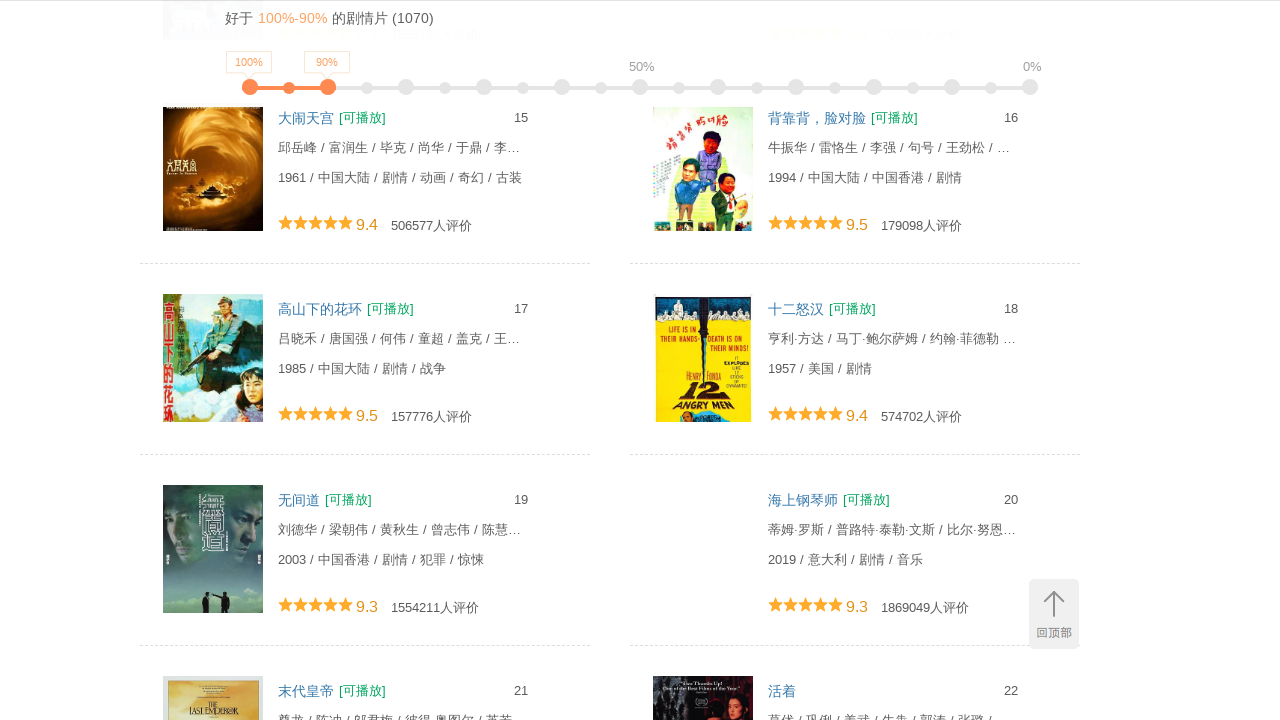

Scrolled down to 20000px to trigger loading of even more movie content
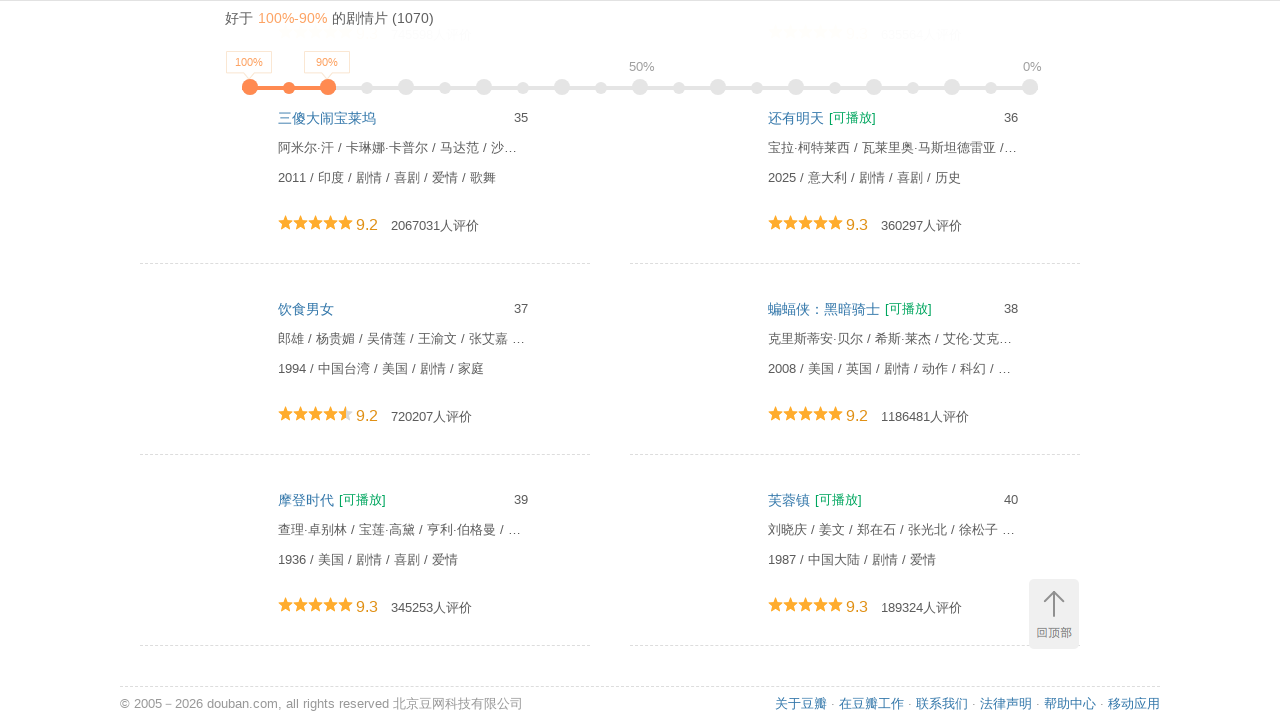

Waited 3 seconds for additional movie content to load after second scroll
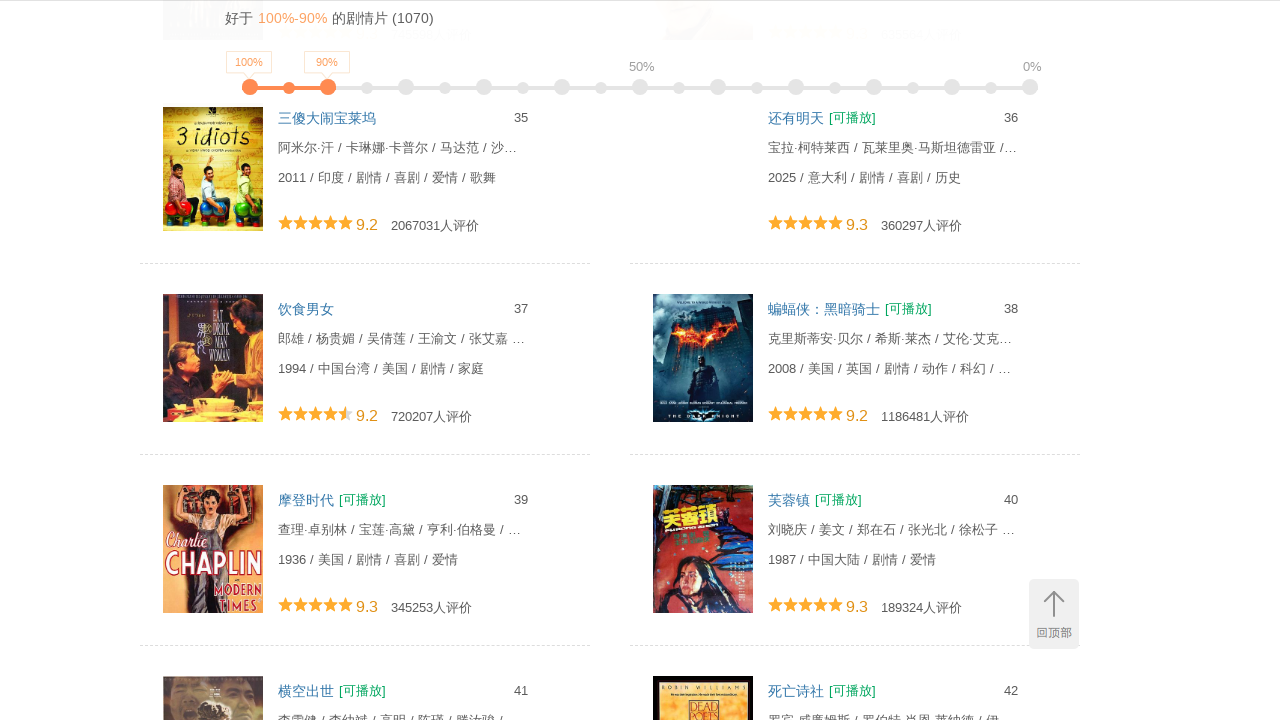

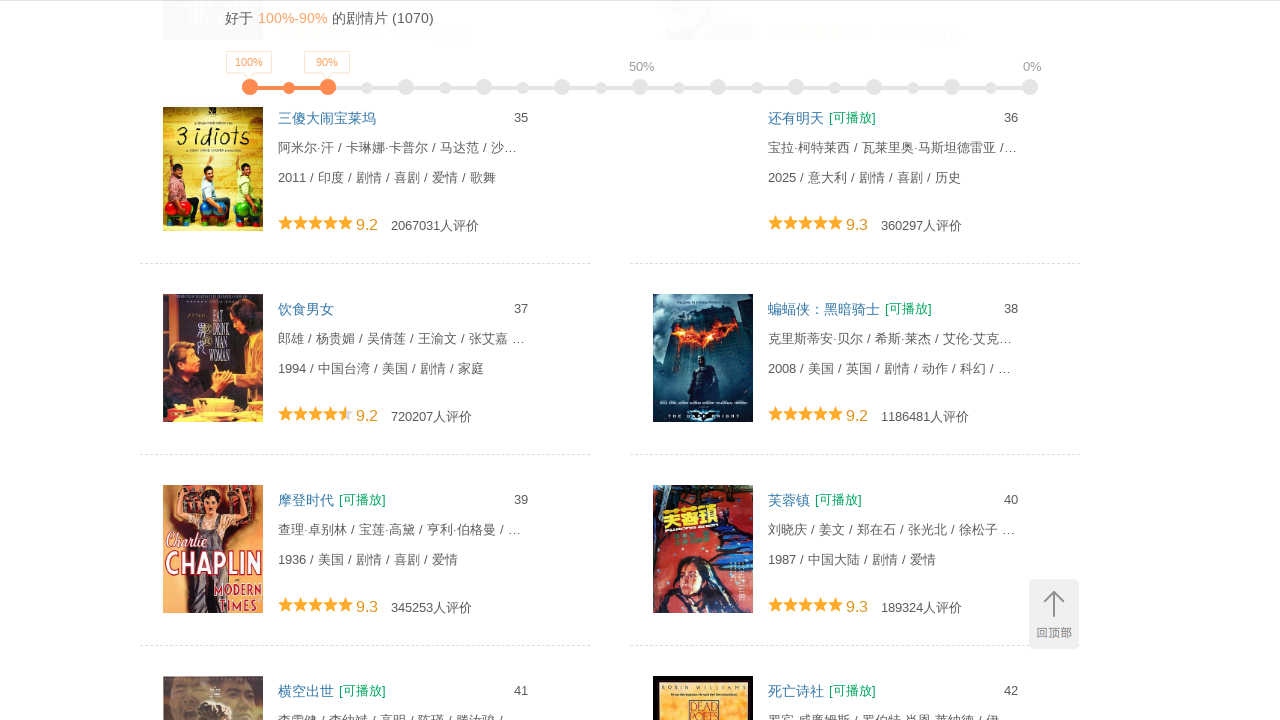